Tests the text-to-speech functionality on ttsmp3.com by entering text into the voice text field and clicking the download button to generate audio

Starting URL: https://ttsmp3.com/

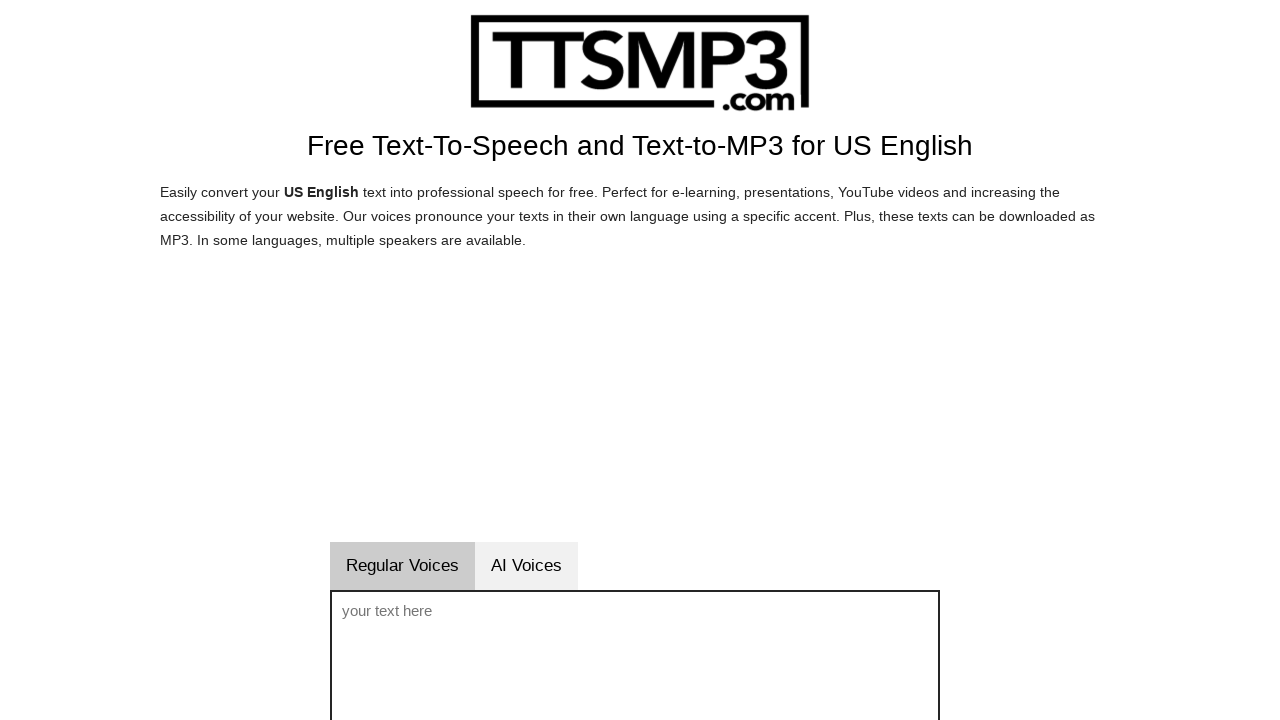

Filled voice text field with 'Hello world' on #voicetext
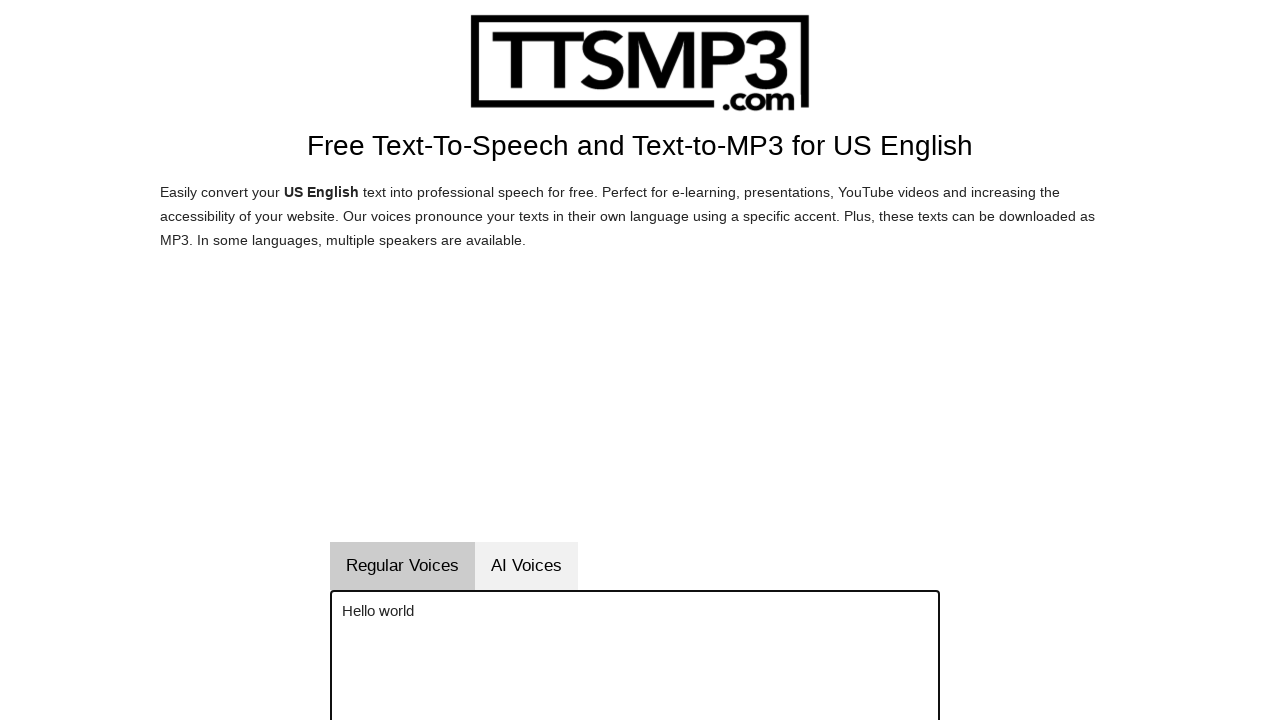

Clicked download button to generate audio at (859, 360) on #downloadenbutton
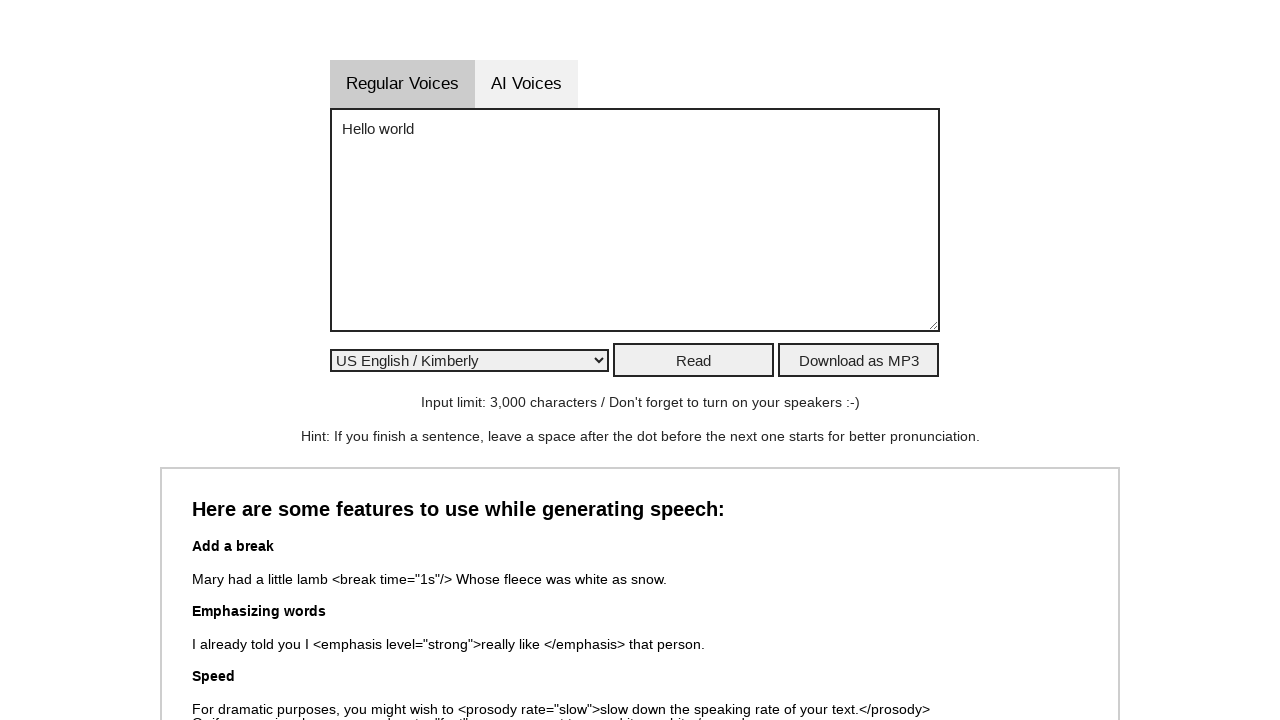

Waited 2 seconds for audio generation to complete
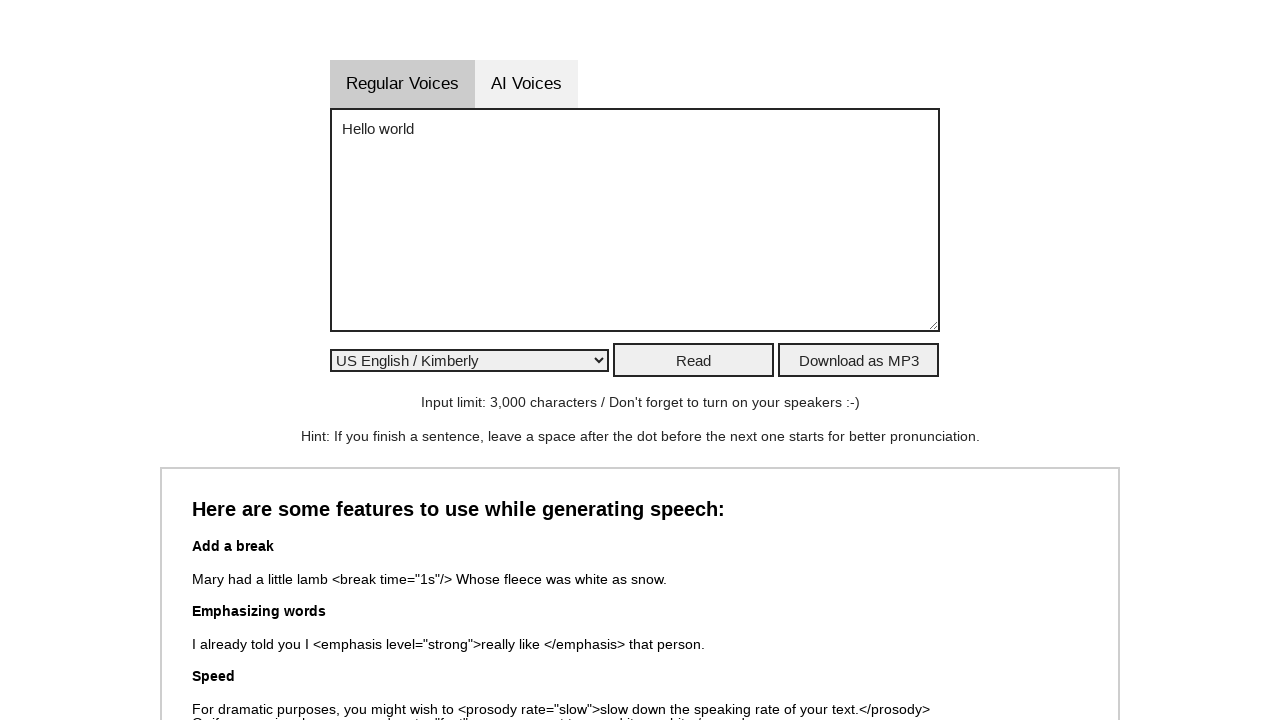

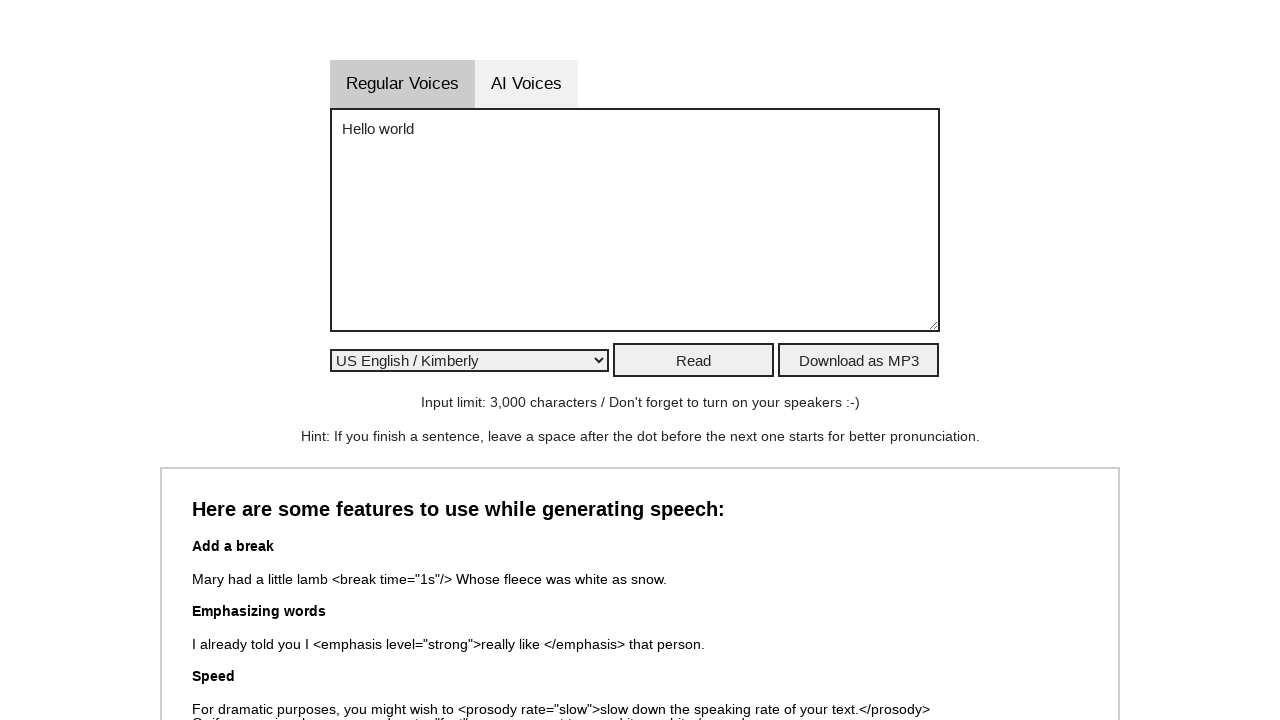